Tests data table sorting by clicking the dues column header twice and verifying values are sorted in descending order (table with semantic class attributes)

Starting URL: http://the-internet.herokuapp.com/tables

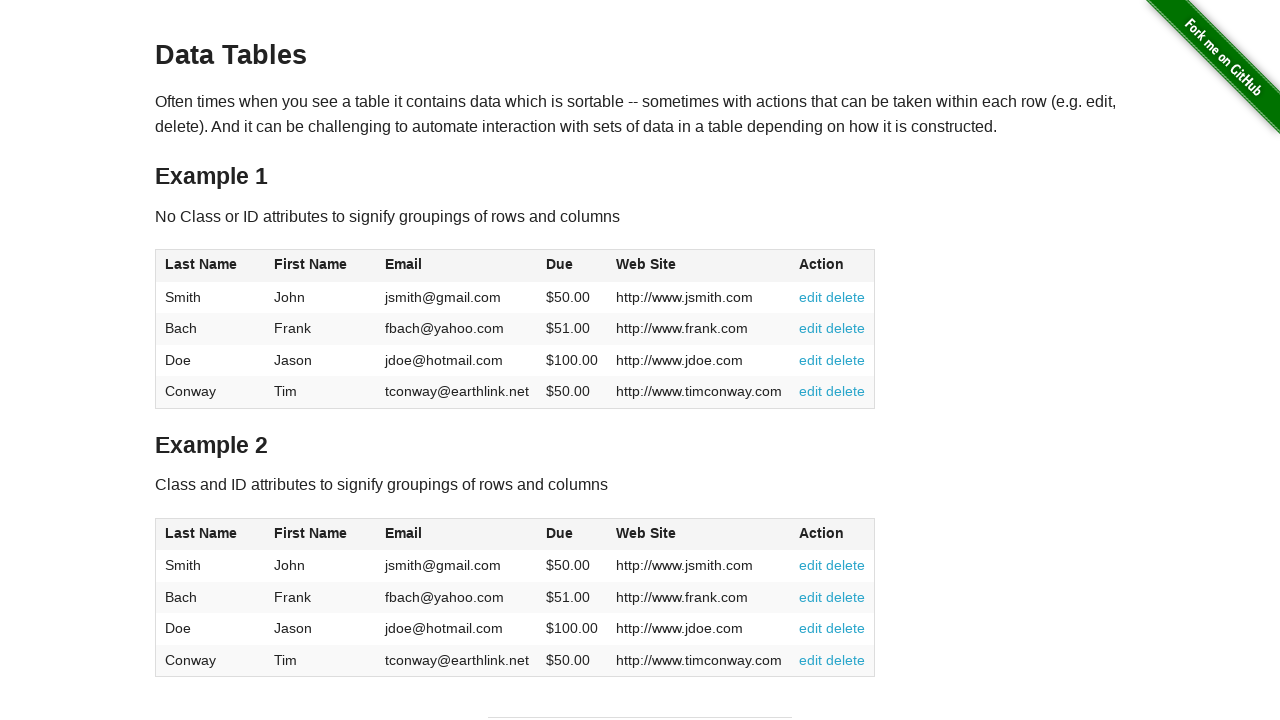

Clicked dues column header first time at (560, 533) on #table2 thead .dues
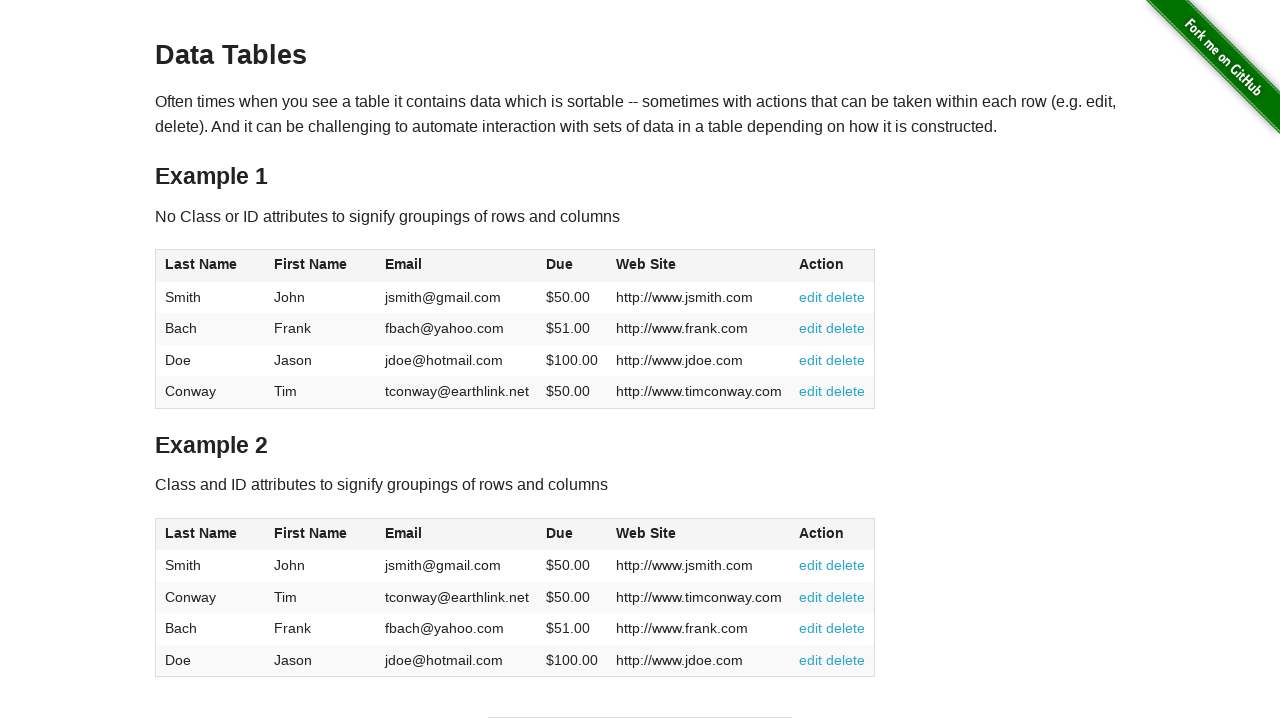

Clicked dues column header second time to sort descending at (560, 533) on #table2 thead .dues
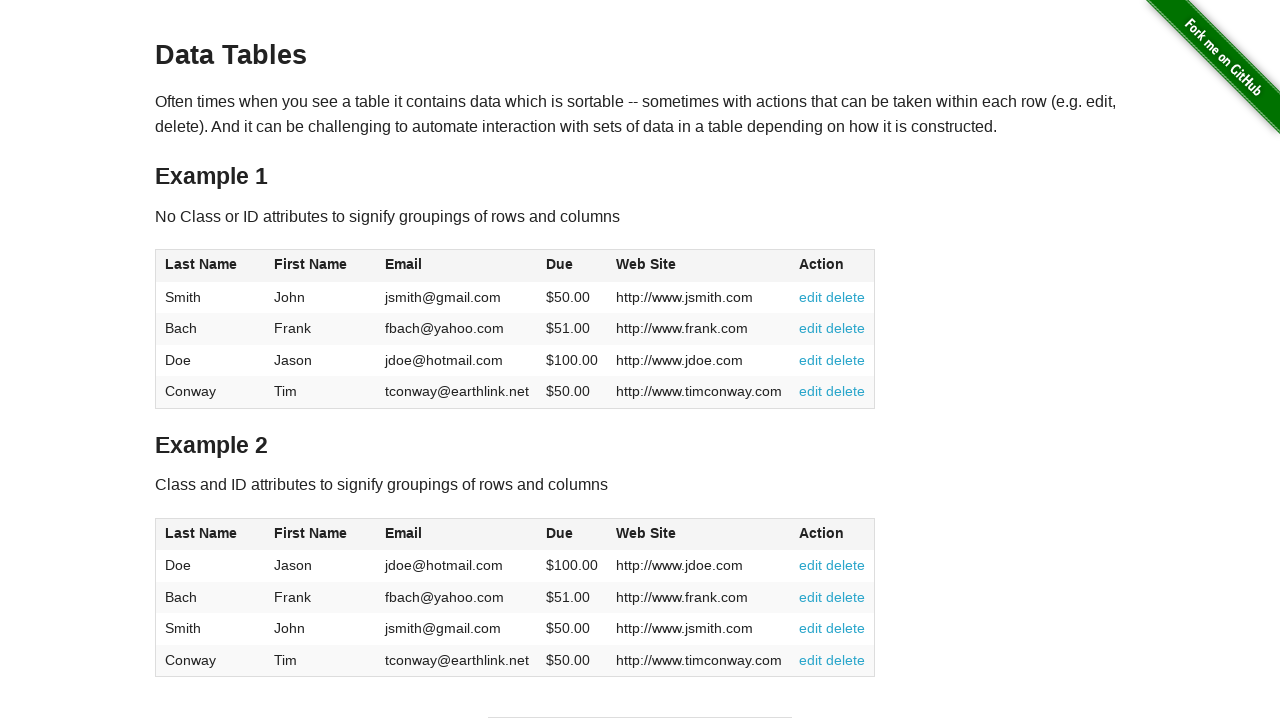

Dues column in table body became visible after sorting
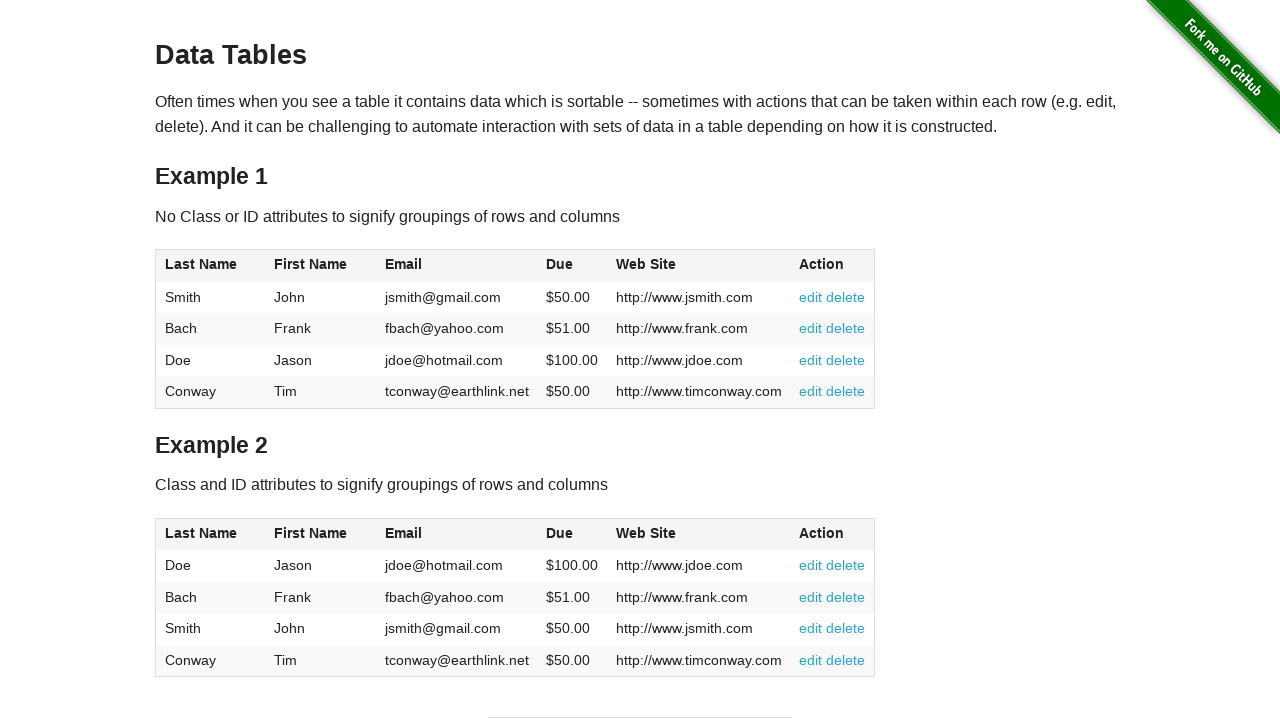

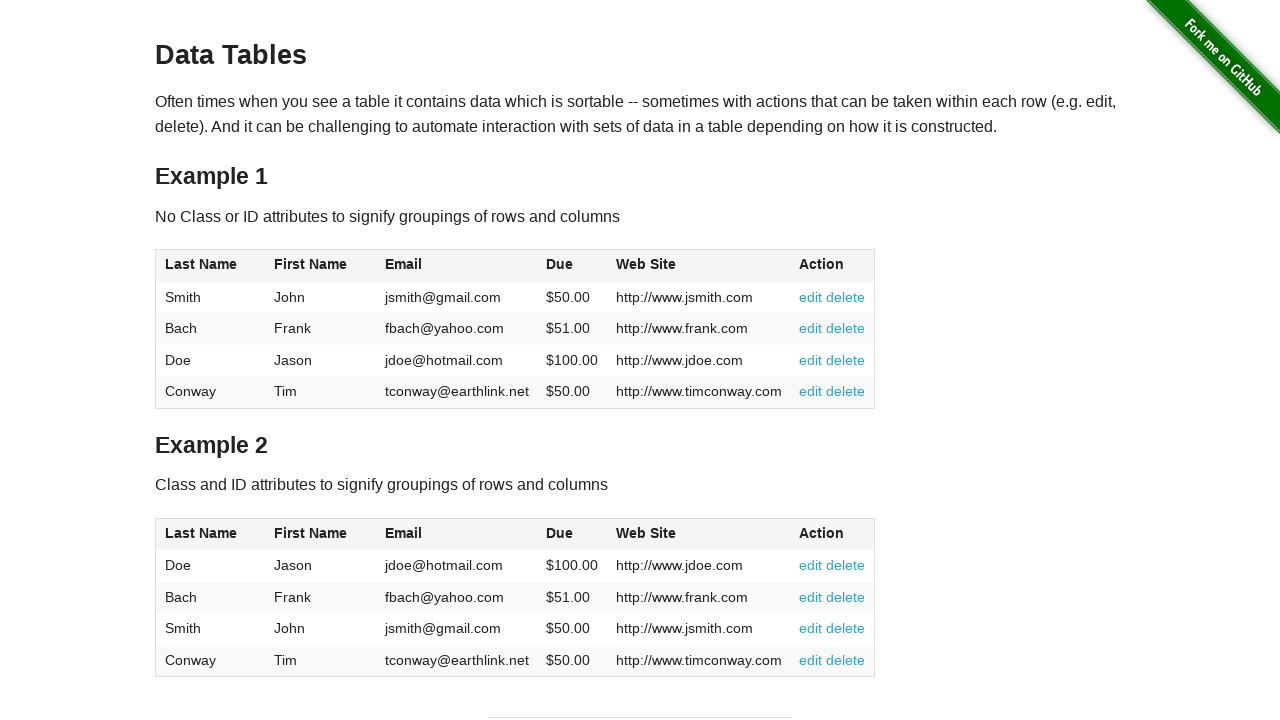